Tests search functionality by searching for "Powerful" to verify no results scenario

Starting URL: https://kodilla.com/pl/test/store

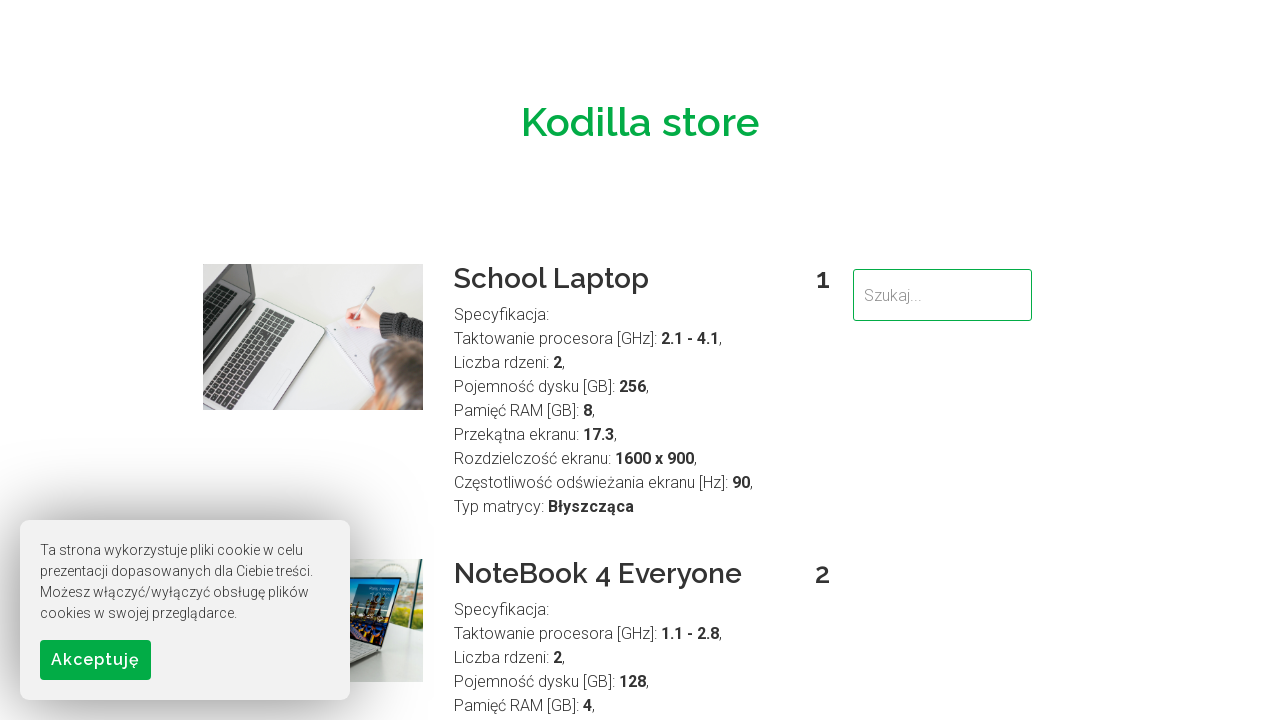

Filled search input with 'Powerful' on input[type='search'], input[name='search'], #search, .search-input
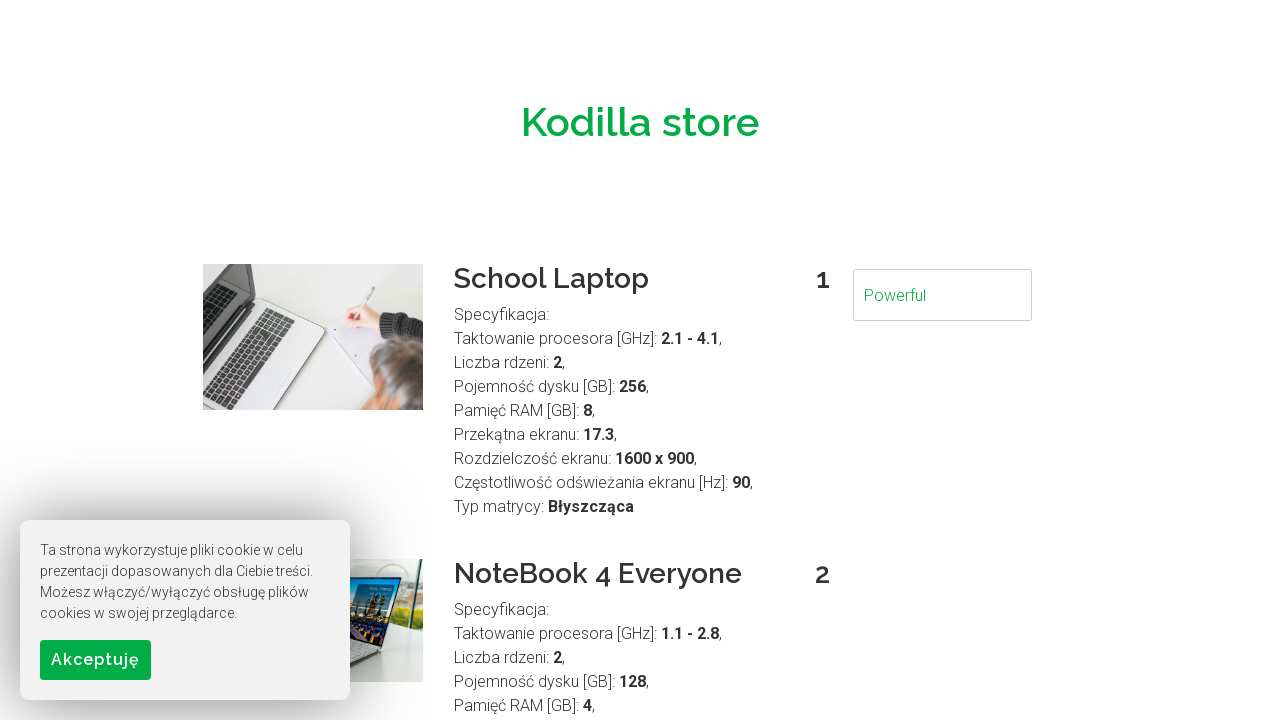

Pressed Enter to submit search for 'Powerful'
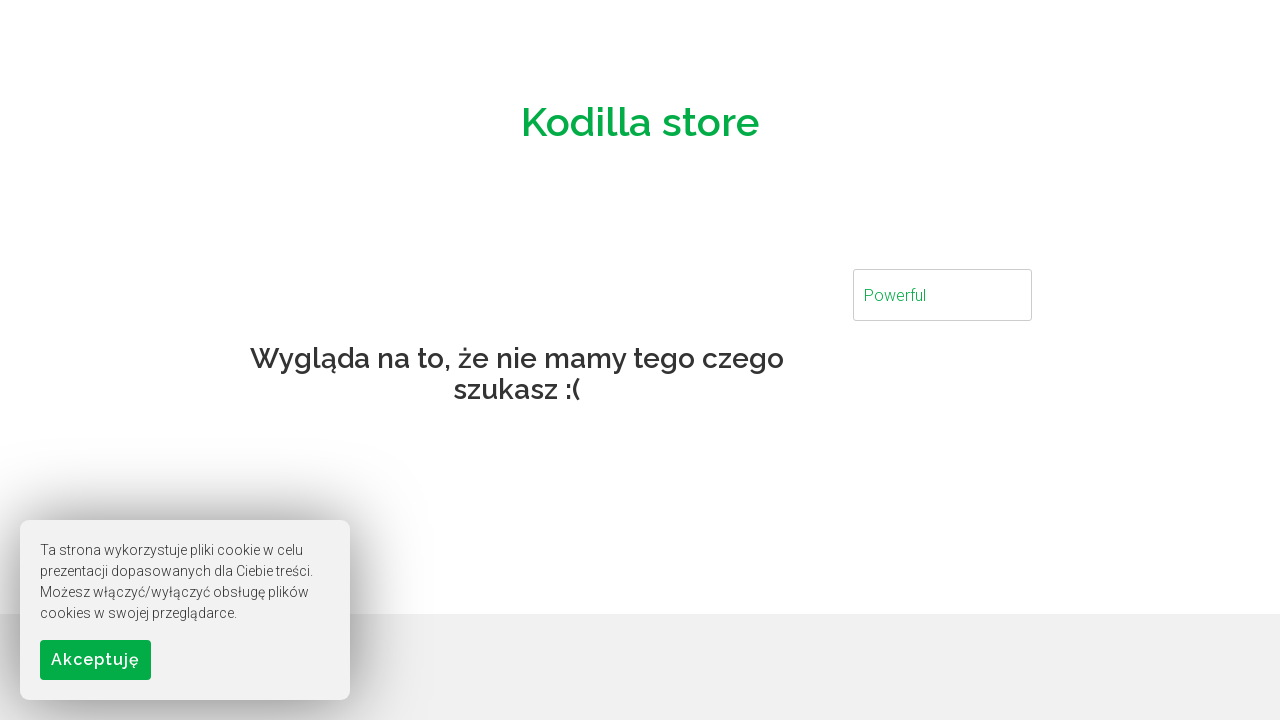

Waited 2 seconds for search results to load and verify no results scenario
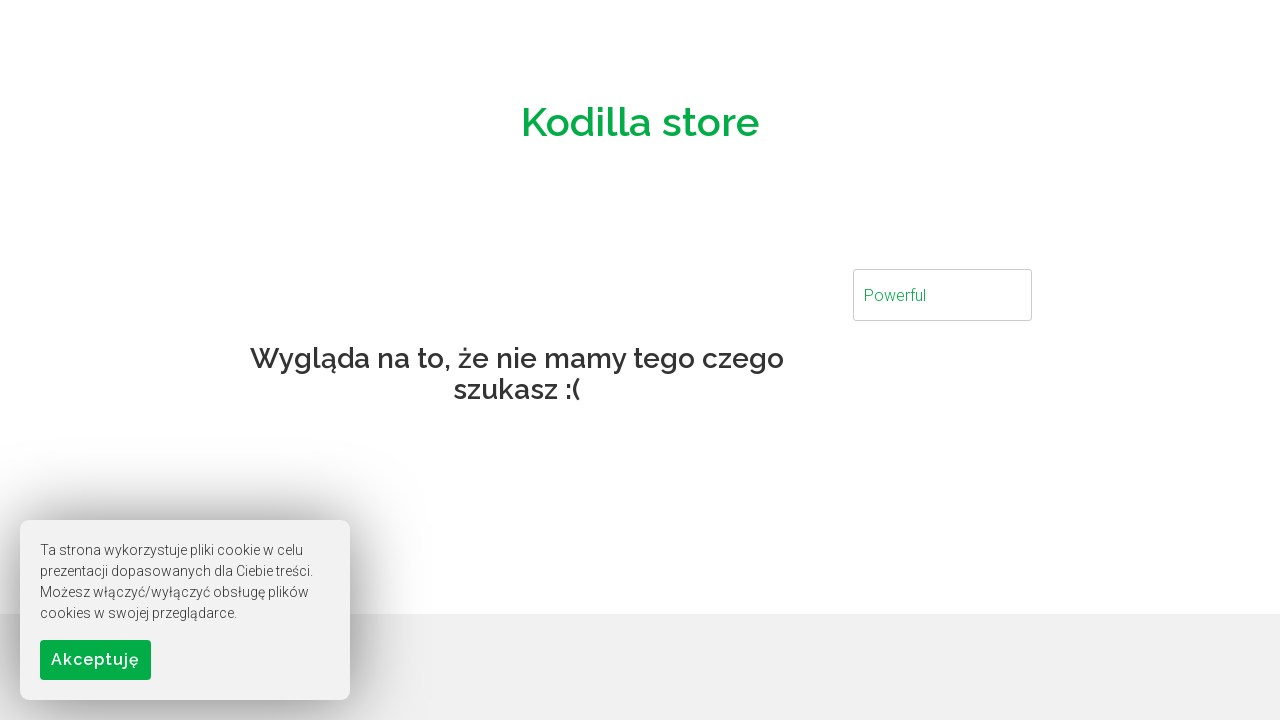

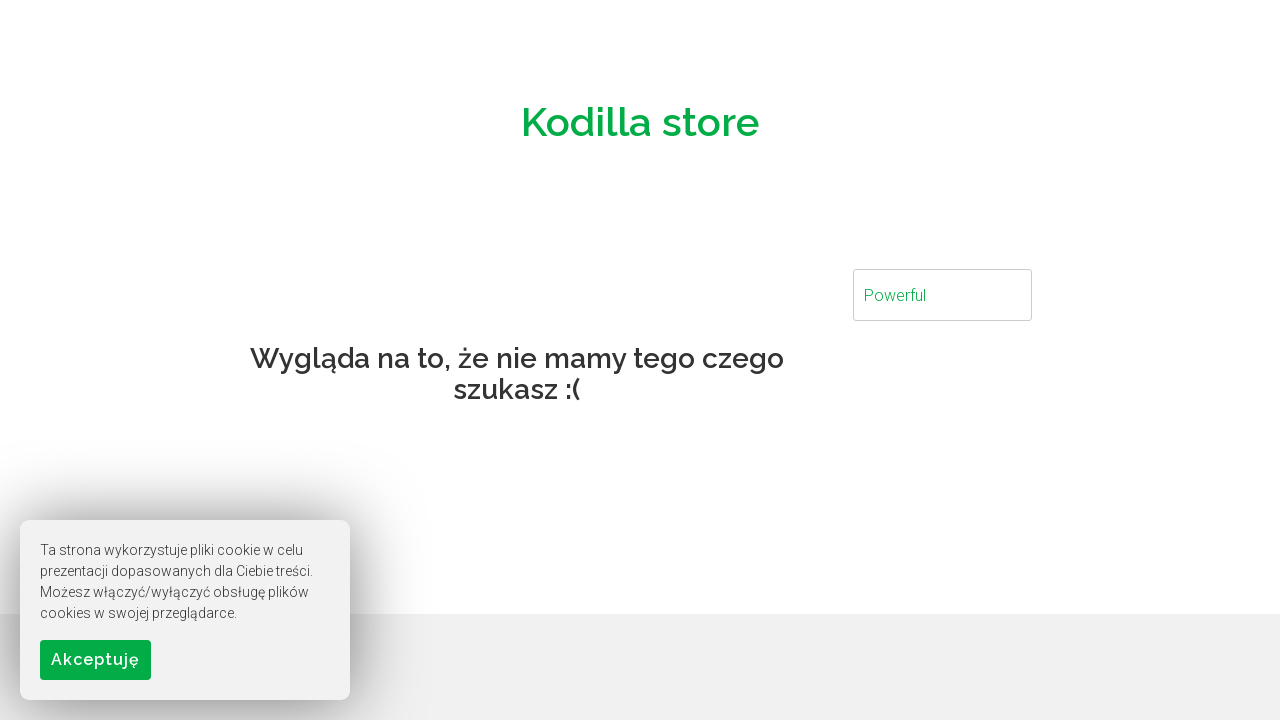